Tests that a todo item is removed if edited to an empty string

Starting URL: https://demo.playwright.dev/todomvc

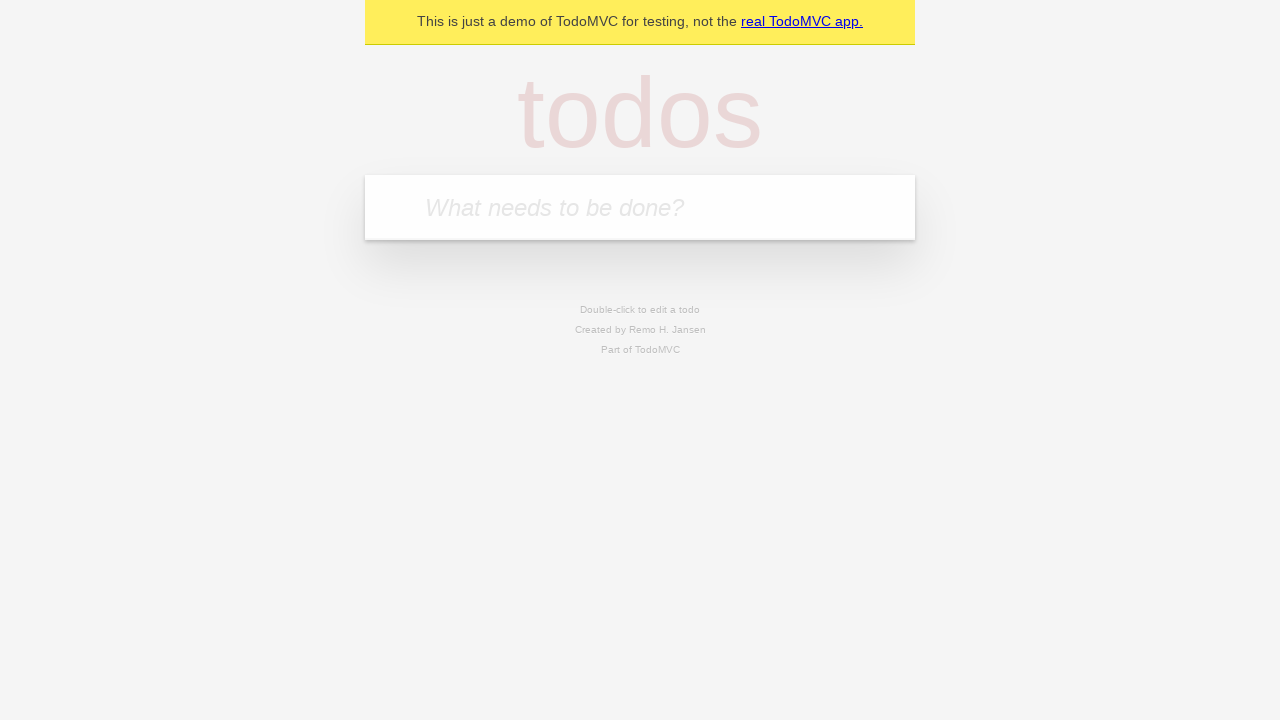

Filled todo input with 'buy some cheese' on internal:attr=[placeholder="What needs to be done?"i]
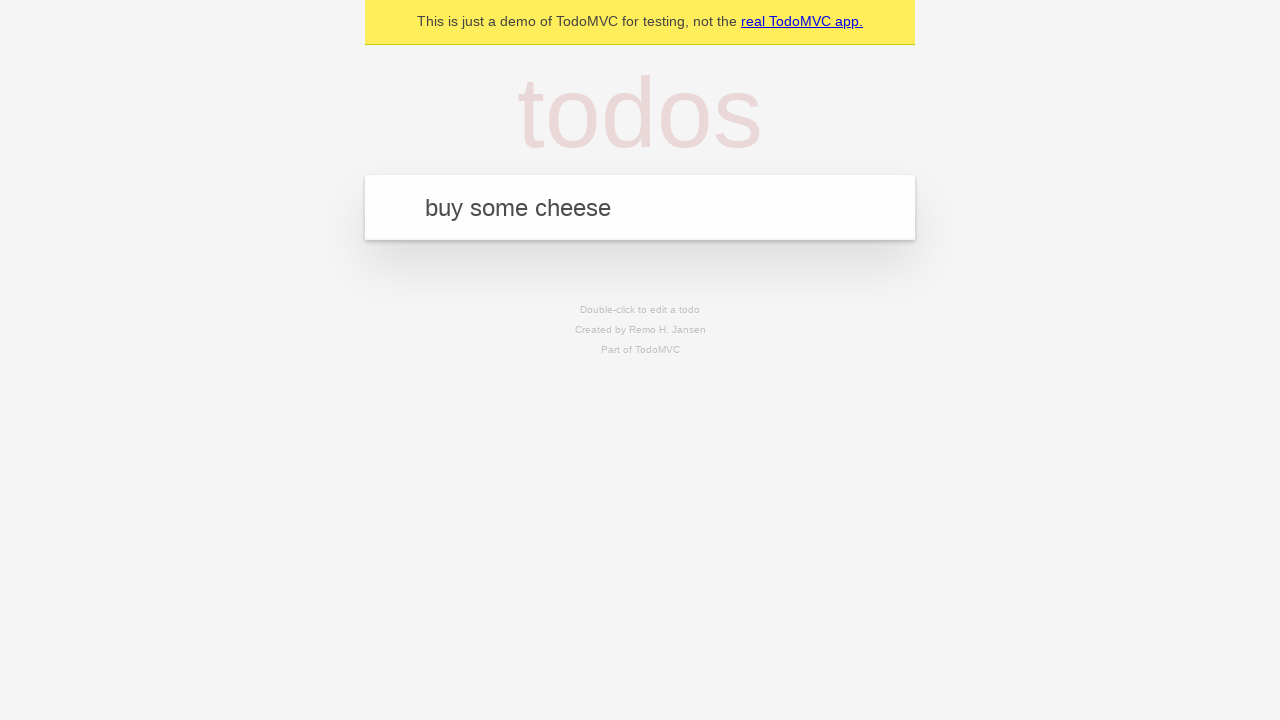

Pressed Enter to create todo 'buy some cheese' on internal:attr=[placeholder="What needs to be done?"i]
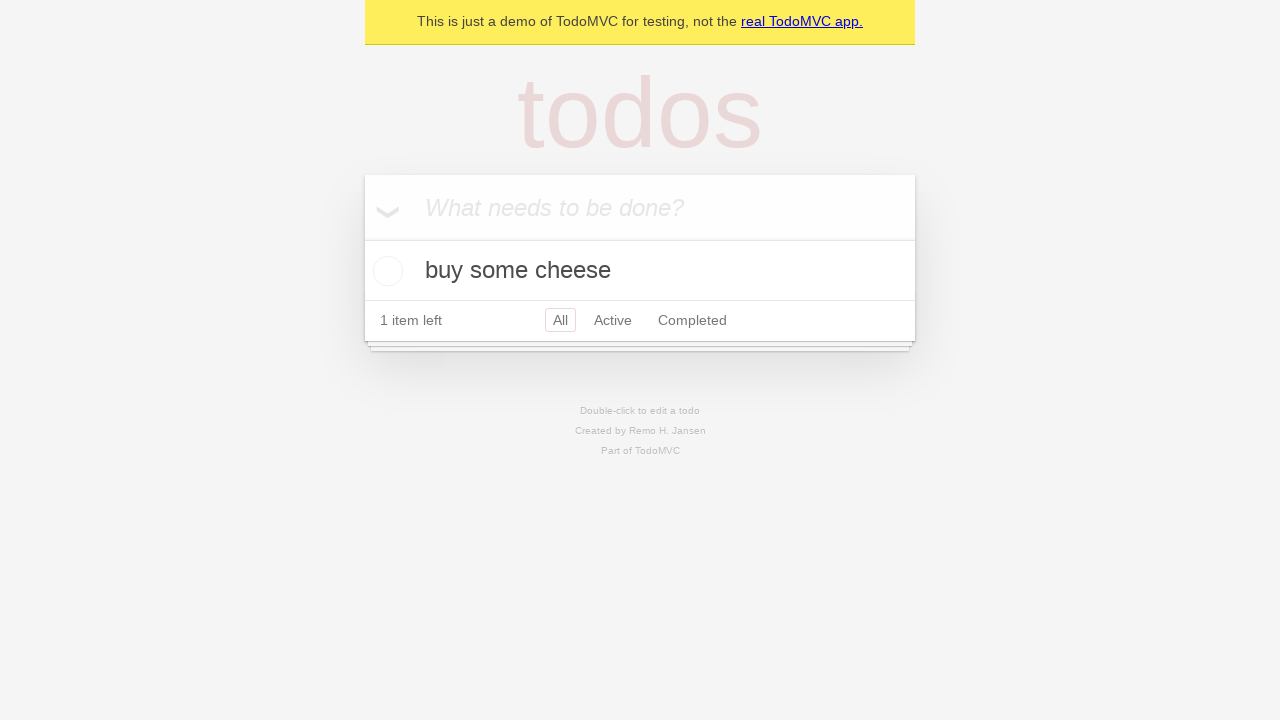

Filled todo input with 'feed the cat' on internal:attr=[placeholder="What needs to be done?"i]
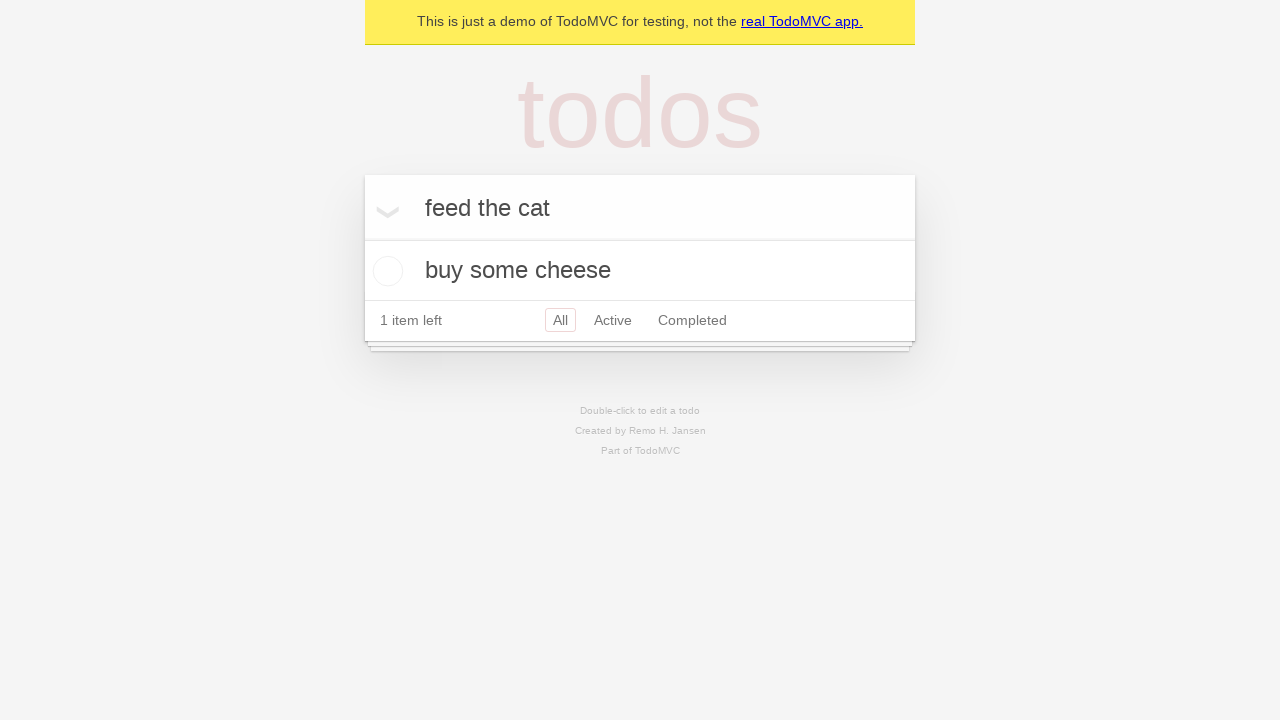

Pressed Enter to create todo 'feed the cat' on internal:attr=[placeholder="What needs to be done?"i]
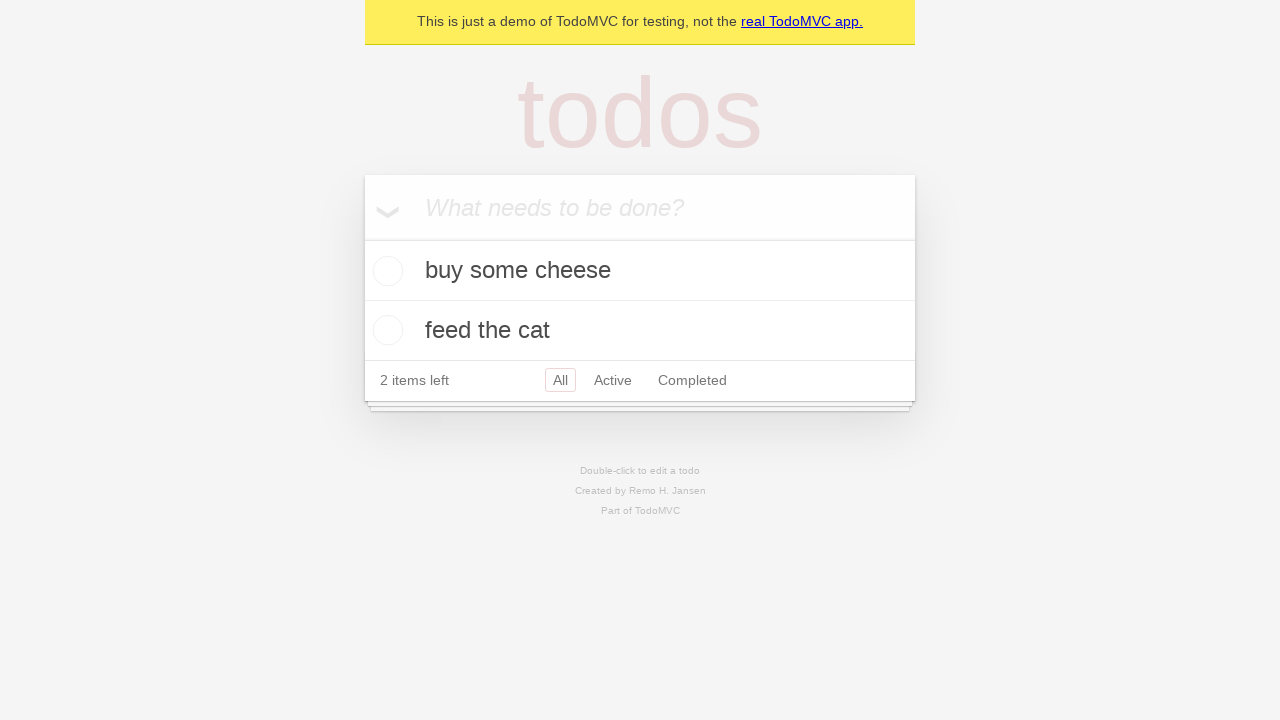

Filled todo input with 'book a doctors appointment' on internal:attr=[placeholder="What needs to be done?"i]
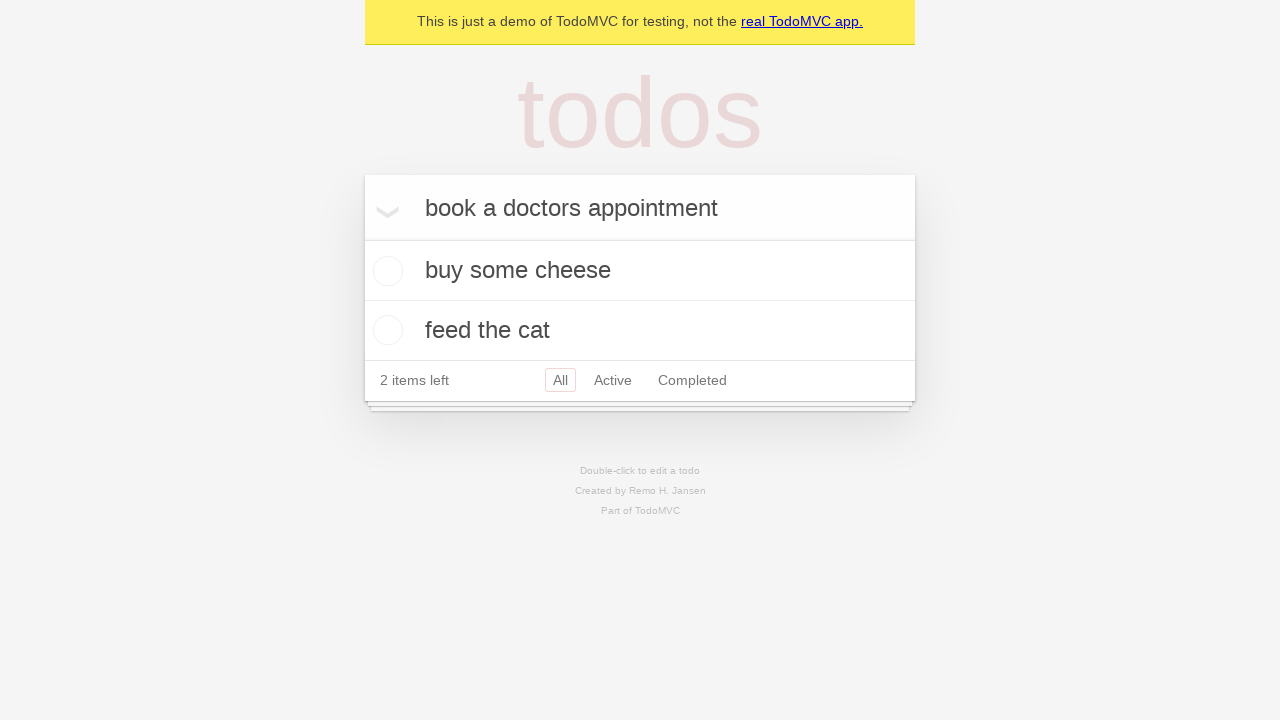

Pressed Enter to create todo 'book a doctors appointment' on internal:attr=[placeholder="What needs to be done?"i]
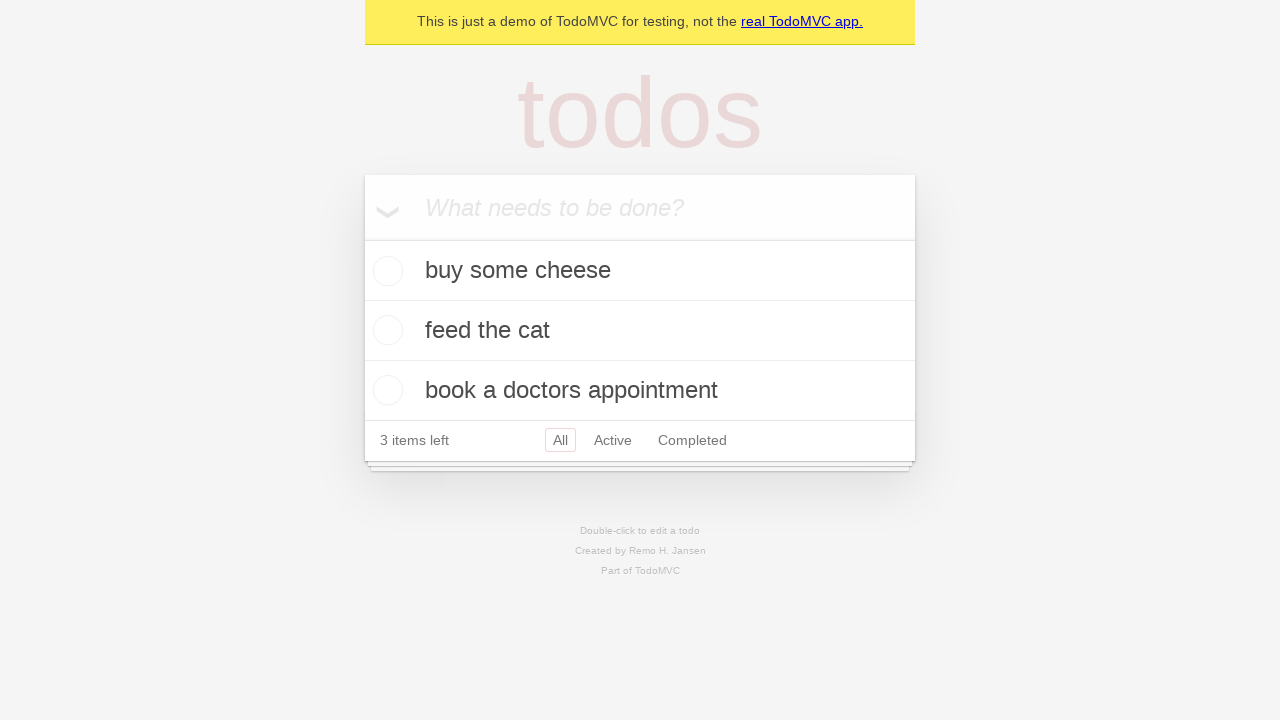

Located all todo items
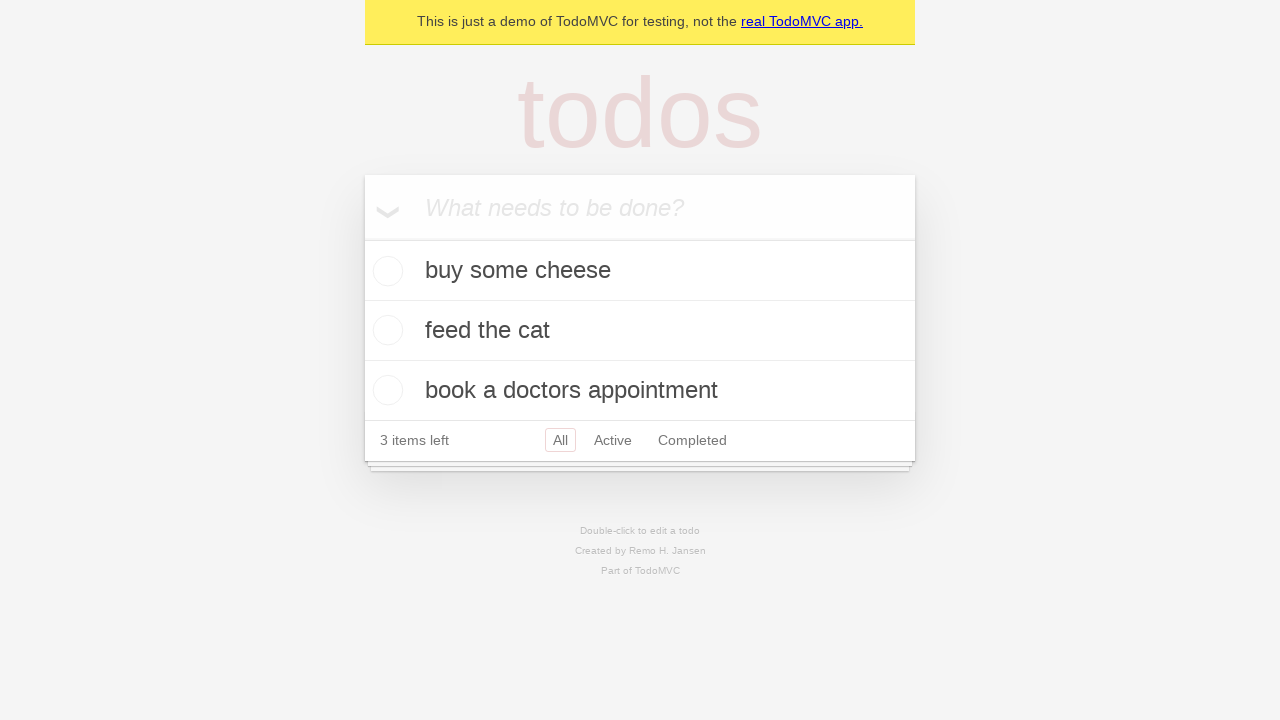

Double-clicked second todo item to enter edit mode at (640, 331) on internal:testid=[data-testid="todo-item"s] >> nth=1
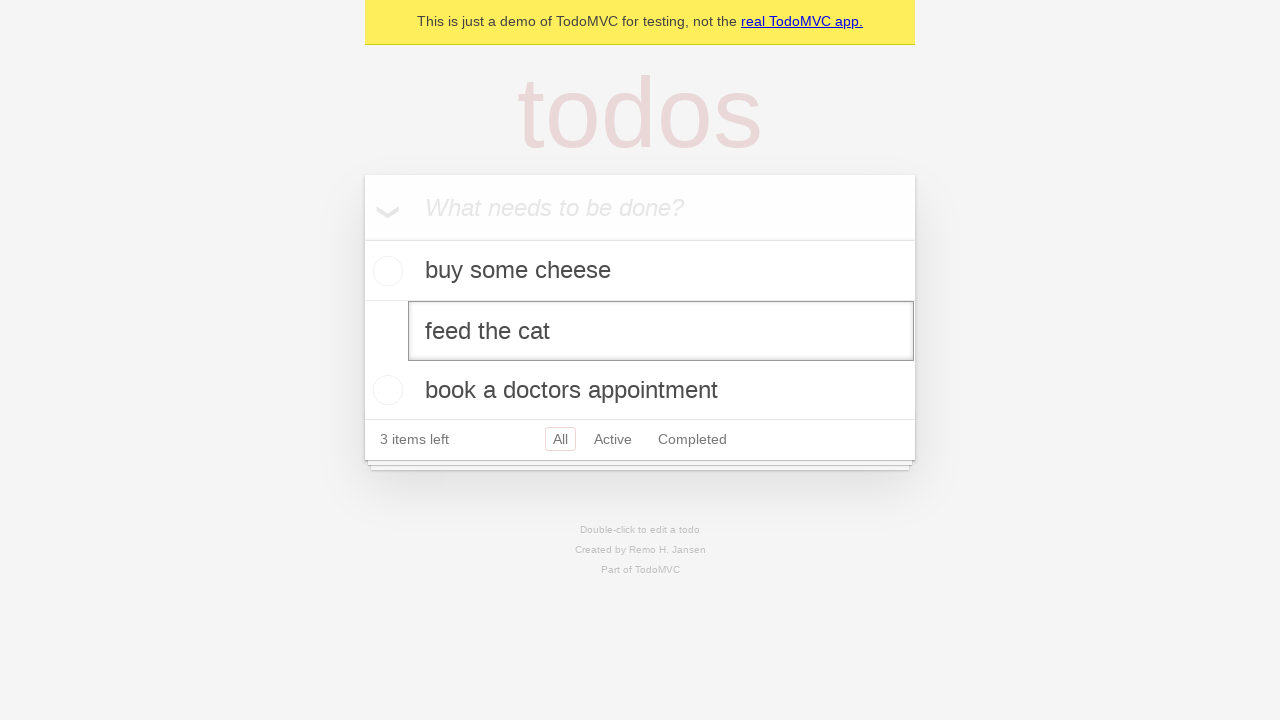

Cleared the edit field to empty string on internal:testid=[data-testid="todo-item"s] >> nth=1 >> internal:role=textbox[nam
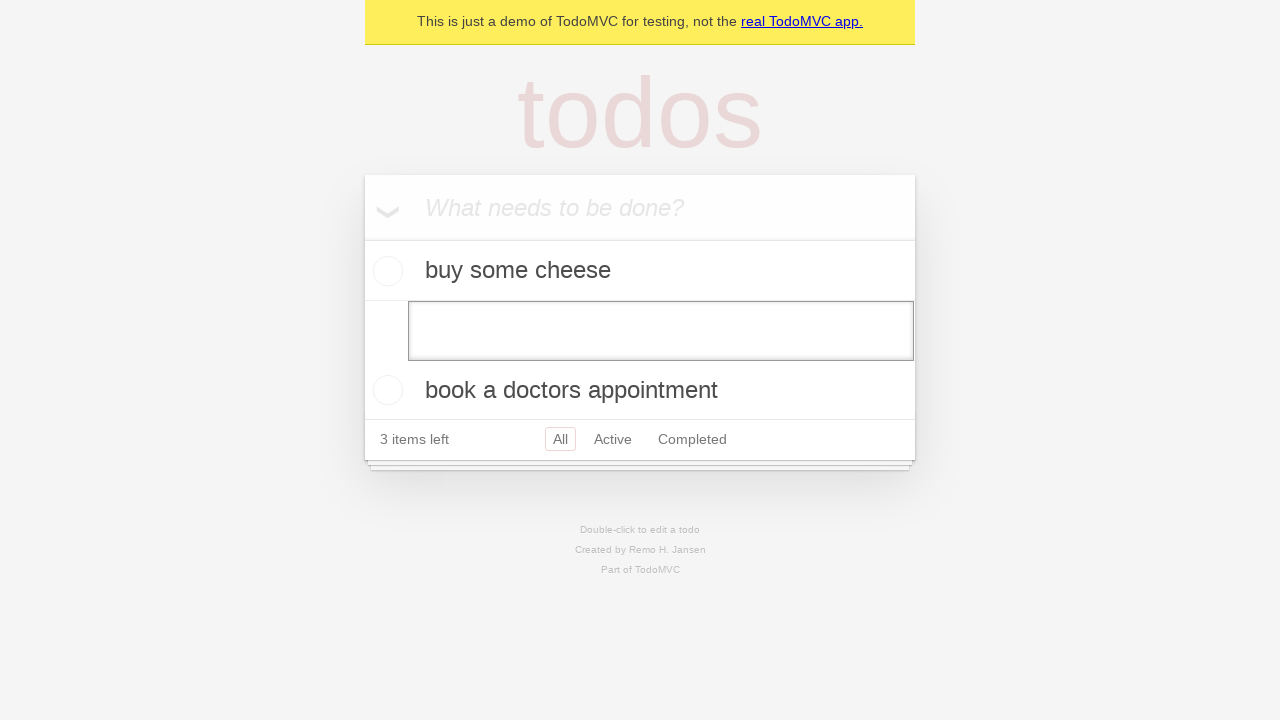

Pressed Enter to confirm empty edit, removing the todo item on internal:testid=[data-testid="todo-item"s] >> nth=1 >> internal:role=textbox[nam
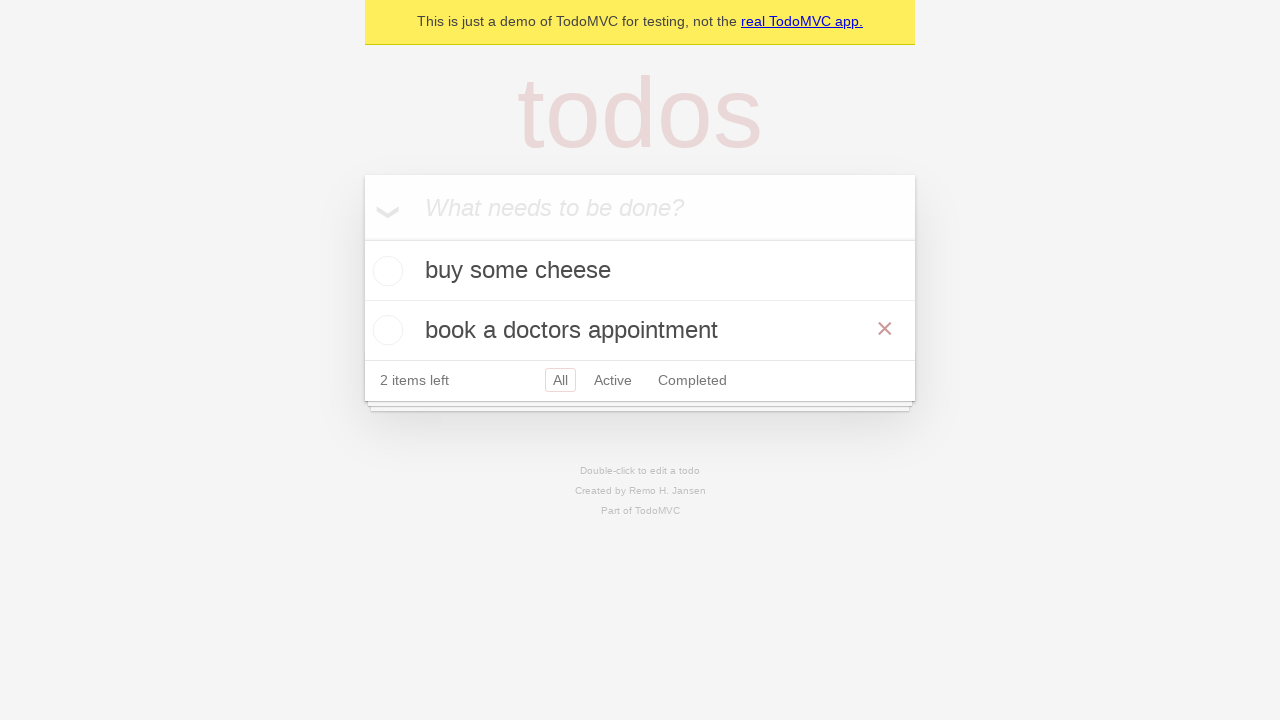

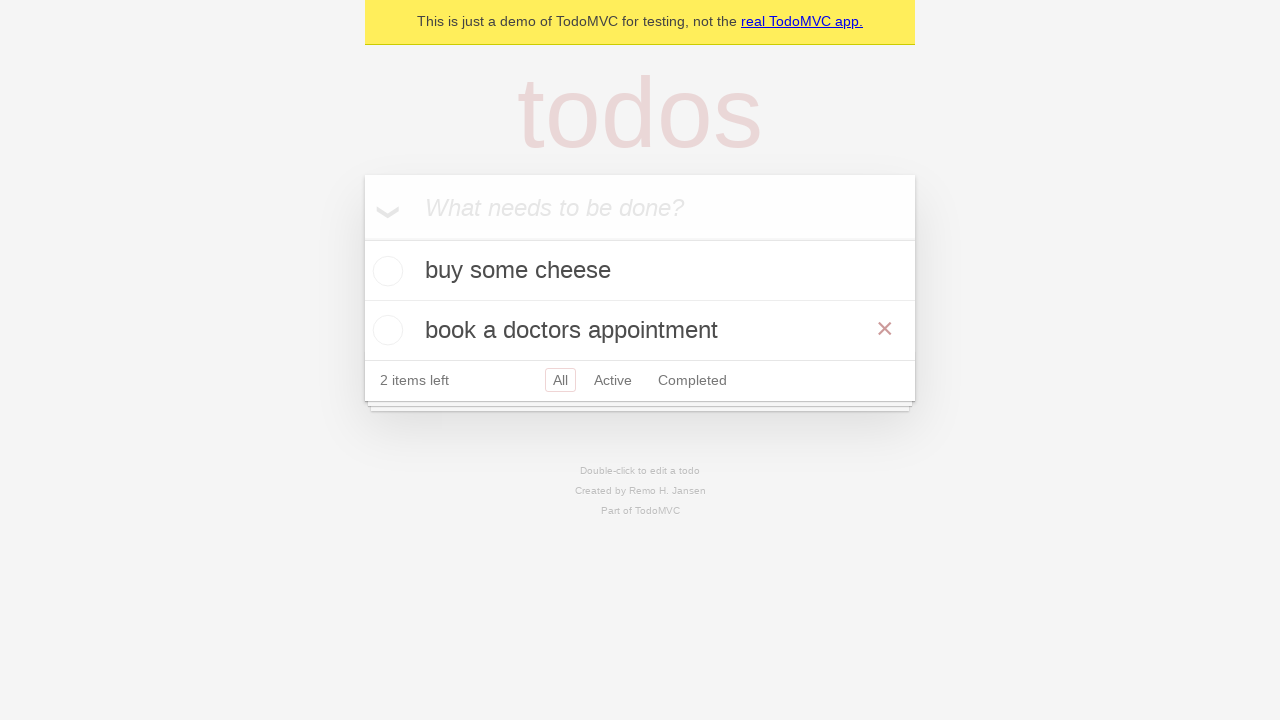